Tests dynamic content loading by clicking a start button and waiting for dynamically loaded text to appear on the page.

Starting URL: https://the-internet.herokuapp.com/dynamic_loading/1

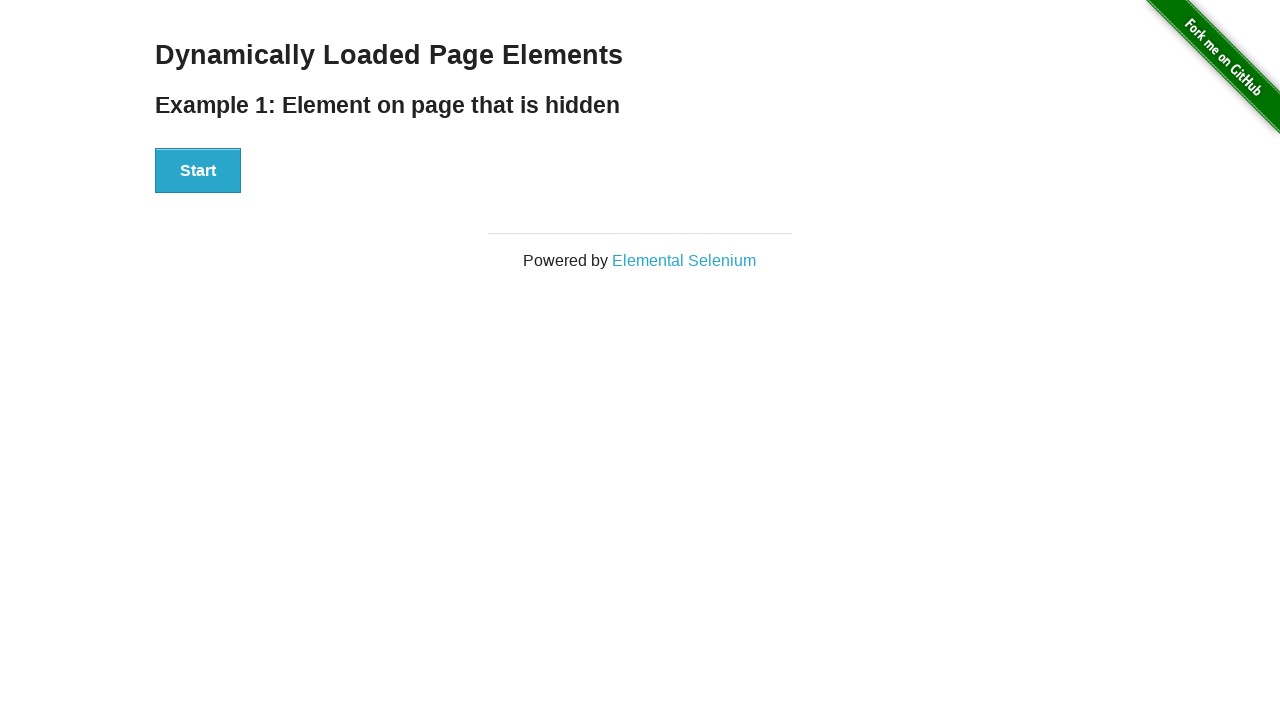

Clicked the start button to trigger dynamic content loading at (198, 171) on [id='start'] button
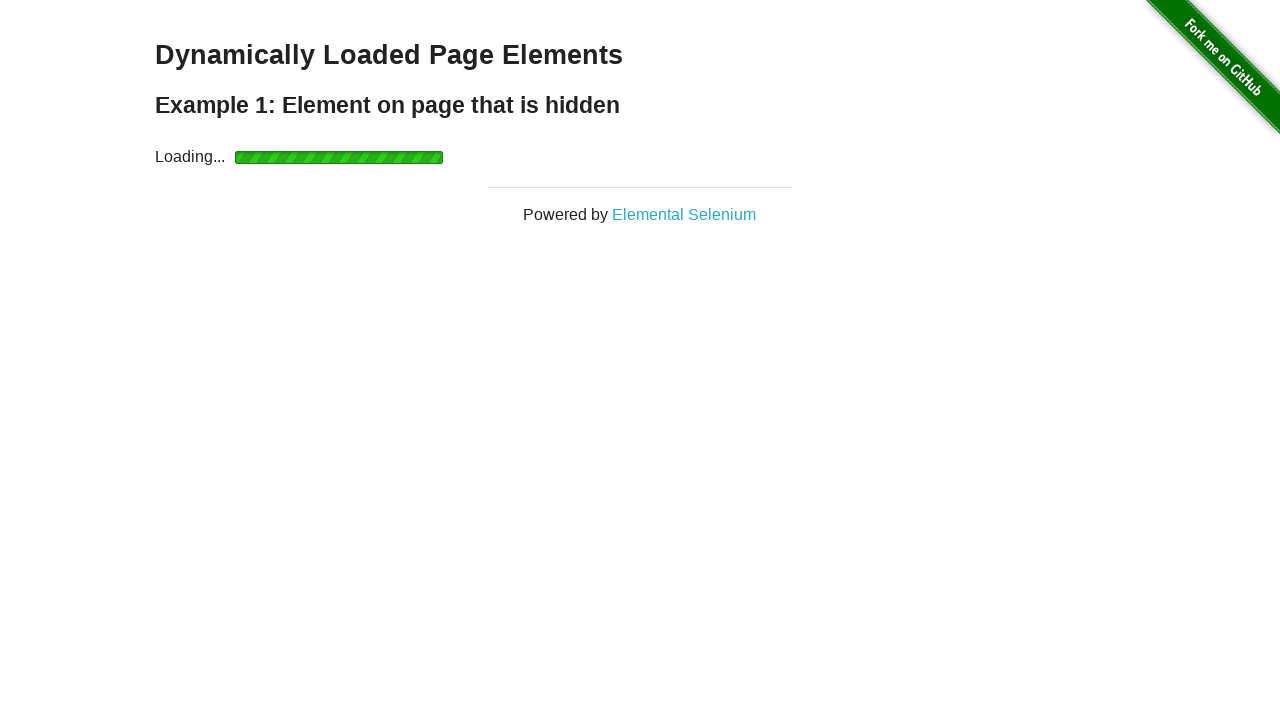

Waited for dynamically loaded text to become visible
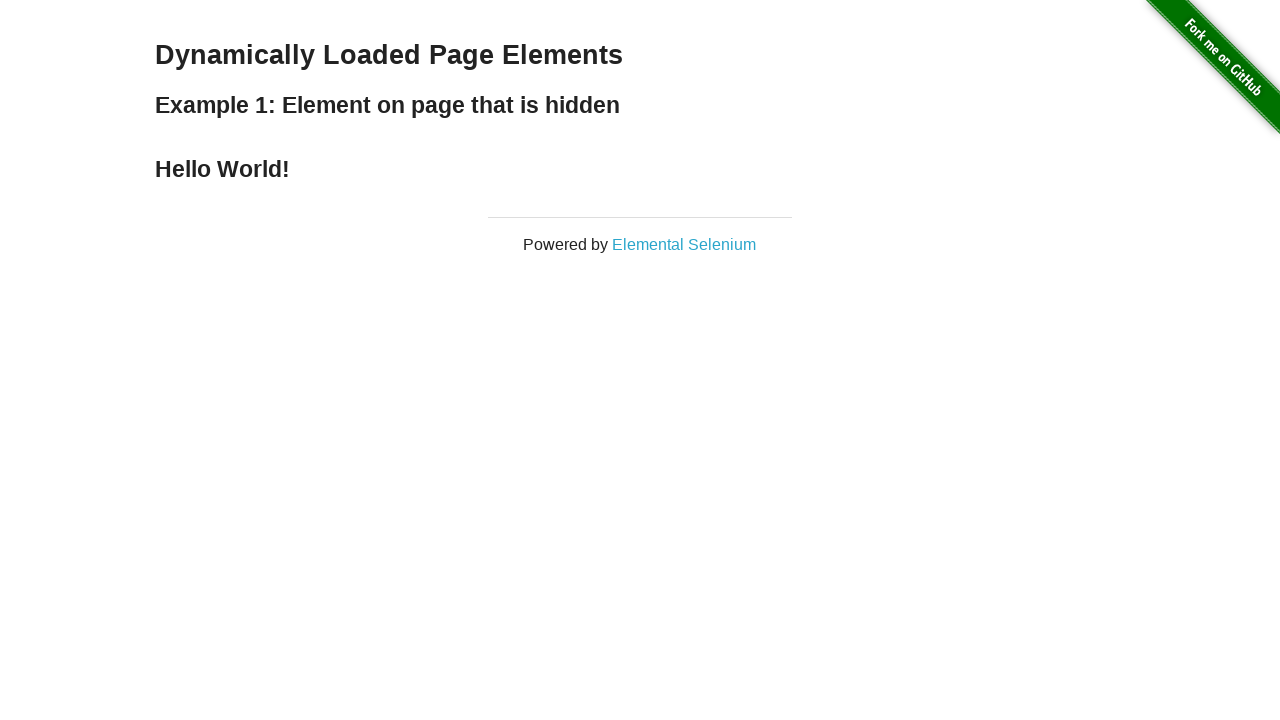

Retrieved loaded text: 'Hello World!'
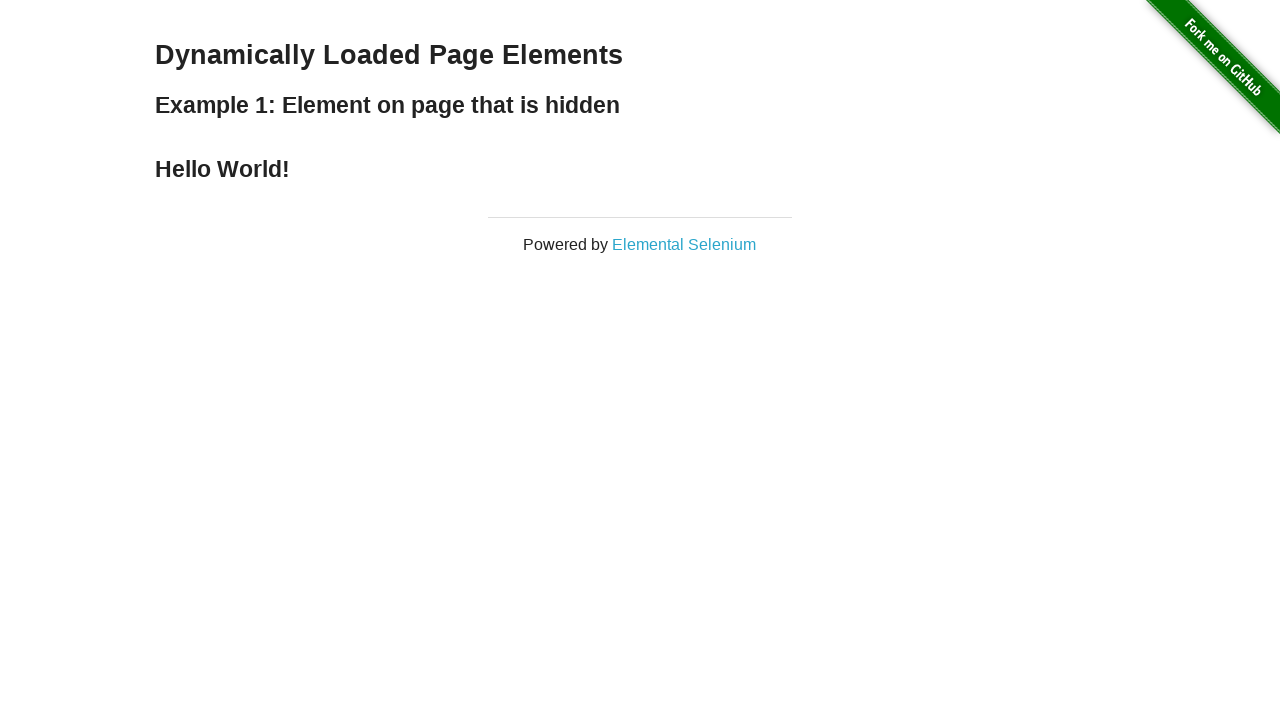

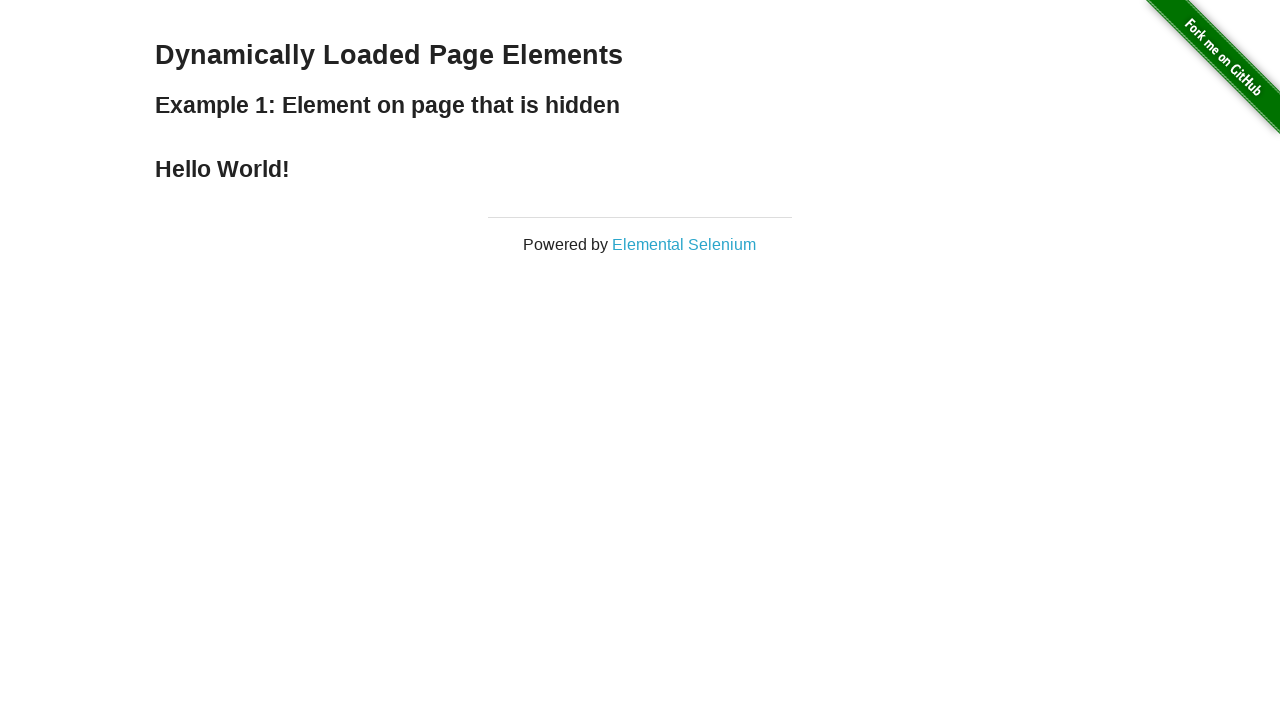